Tests the search filters by checking a checkbox and searching for "Babine"

Starting URL: https://bcparks.ca/active-advisories/

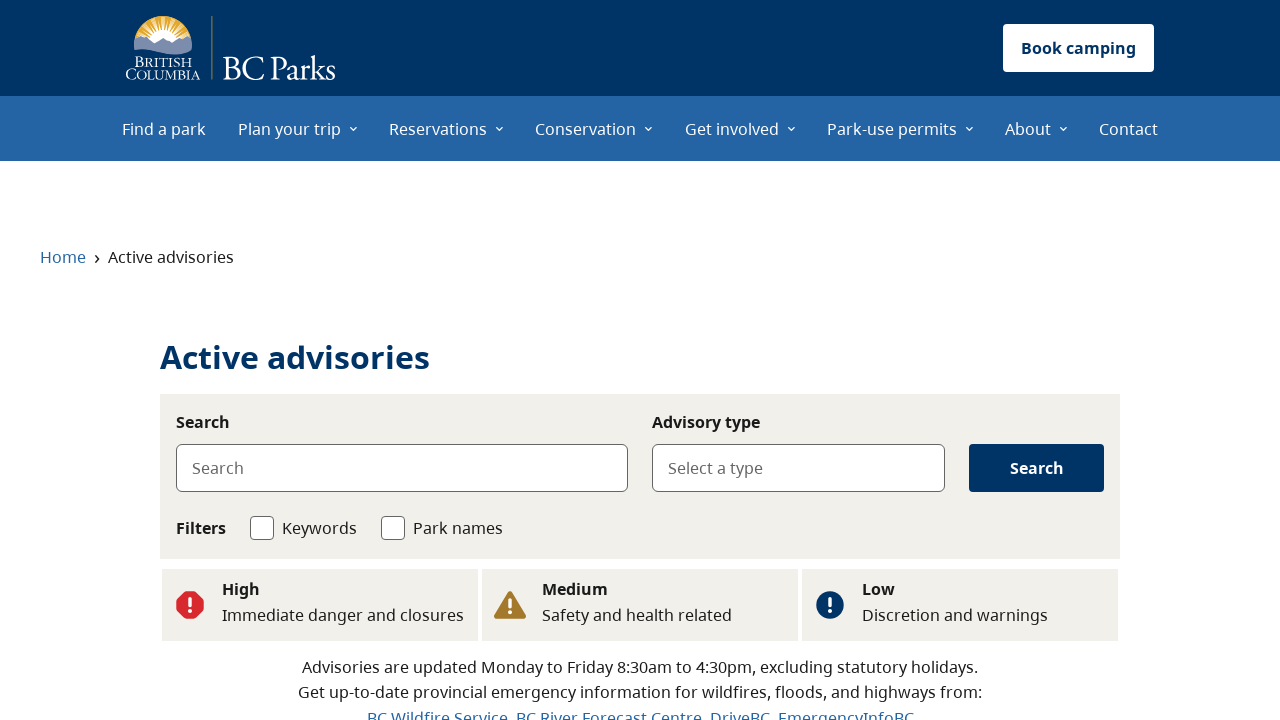

Checked the second checkbox filter at (393, 528) on internal:role=checkbox >> nth=1
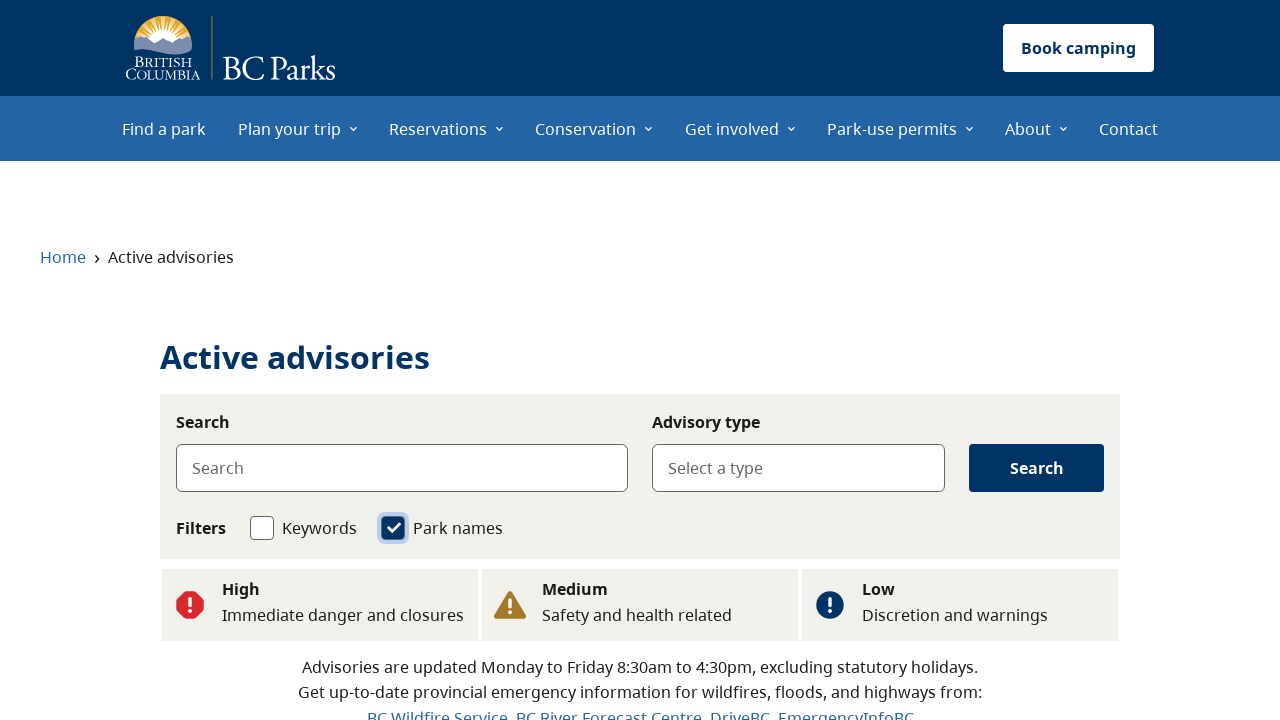

Filled search field with 'Babine' on internal:role=textbox[name="Search"i]
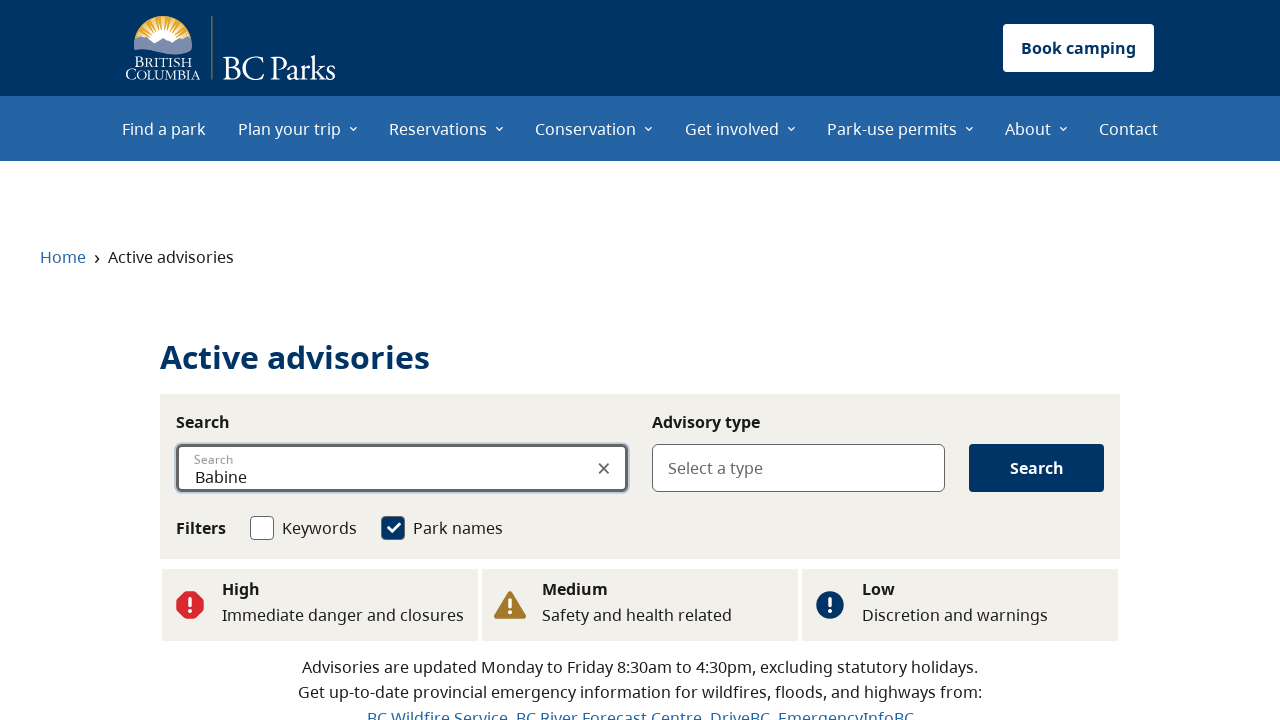

Clicked Search button to apply filters and search for Babine at (1037, 468) on internal:role=button[name="Search"i]
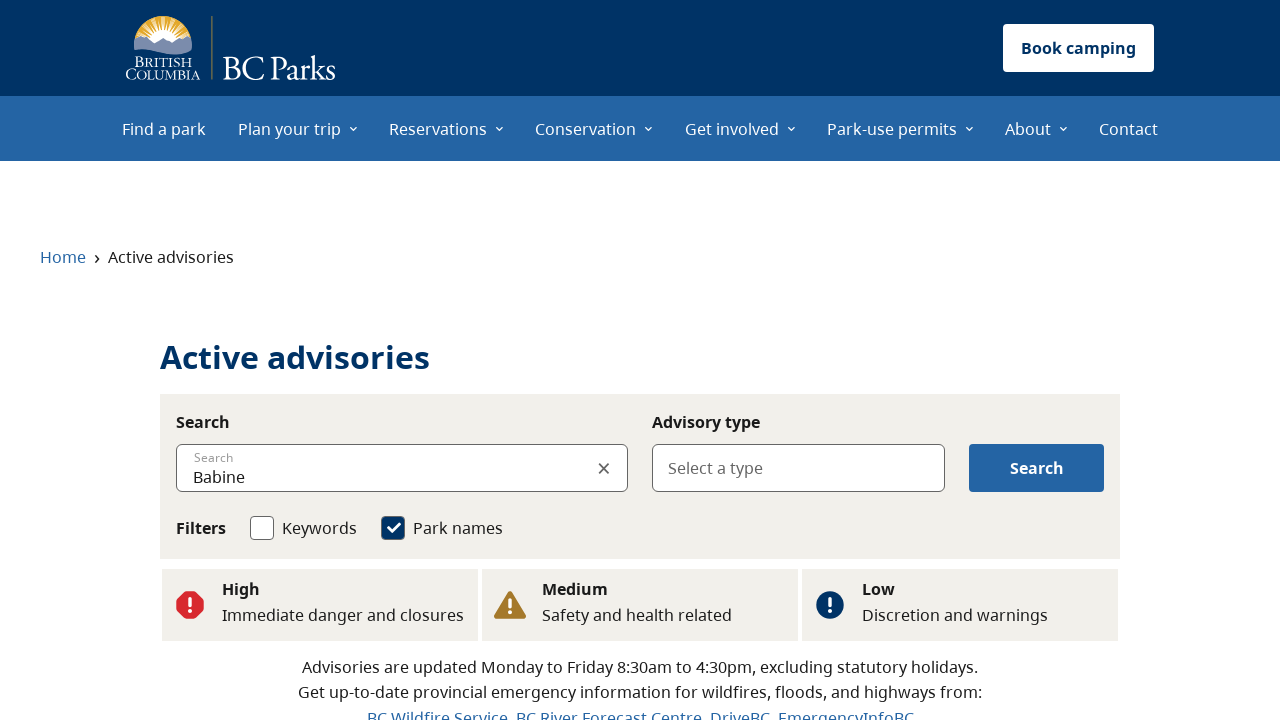

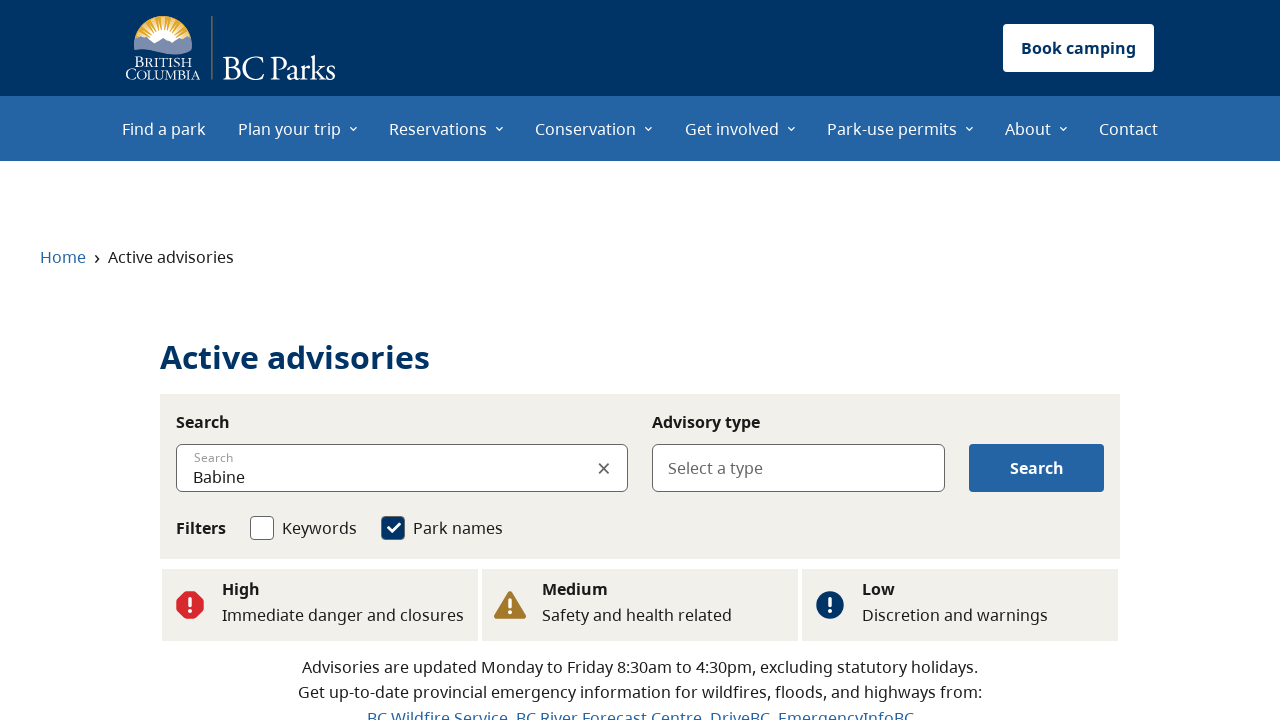